Tests checkbox functionality by verifying initial state of a checkbox, clicking it to select it, and verifying the state changes. Also counts total checkboxes on the page.

Starting URL: https://rahulshettyacademy.com/dropdownsPractise/

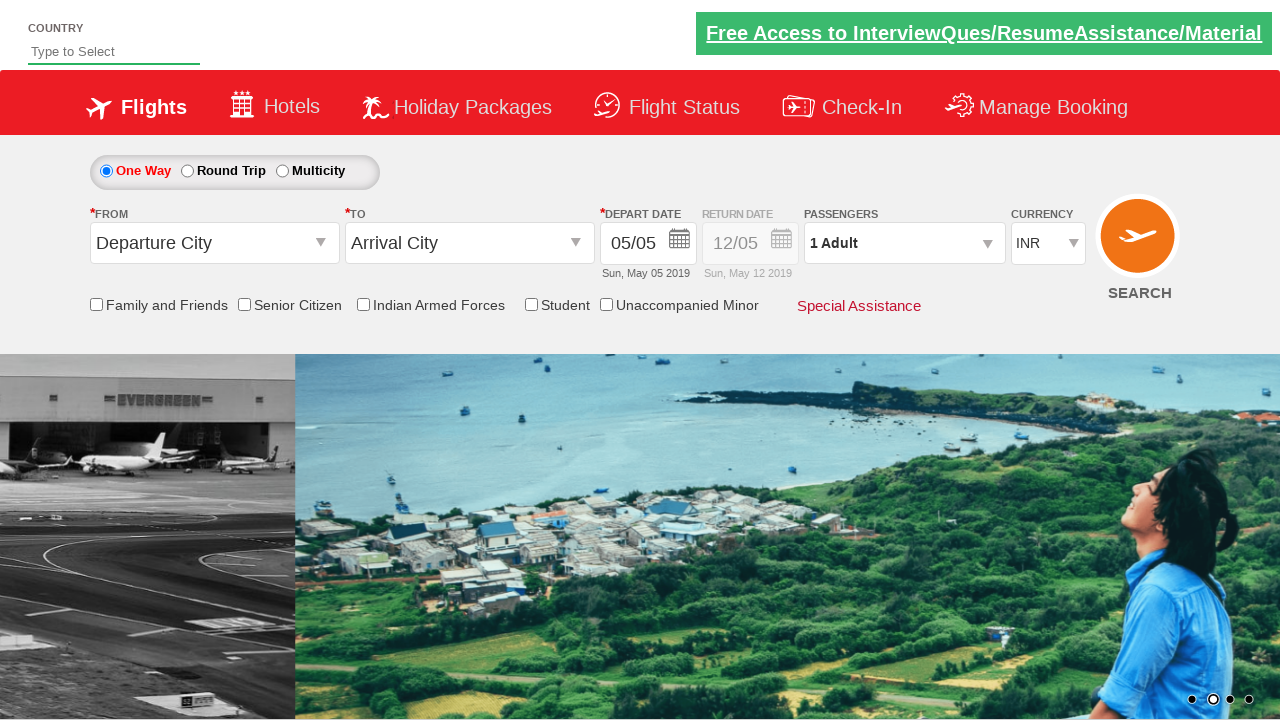

Retrieved initial state of friends and family checkbox
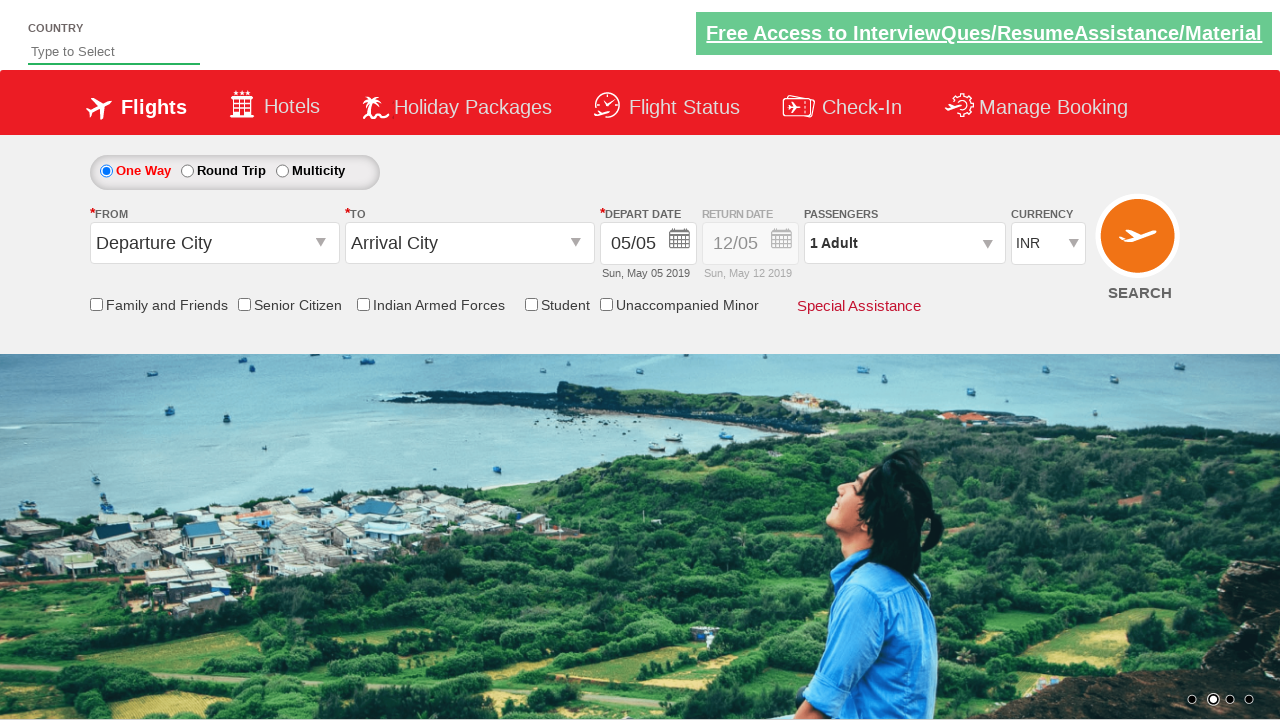

Clicked friends and family checkbox to toggle it at (96, 304) on input[id*='friendsandfamily']
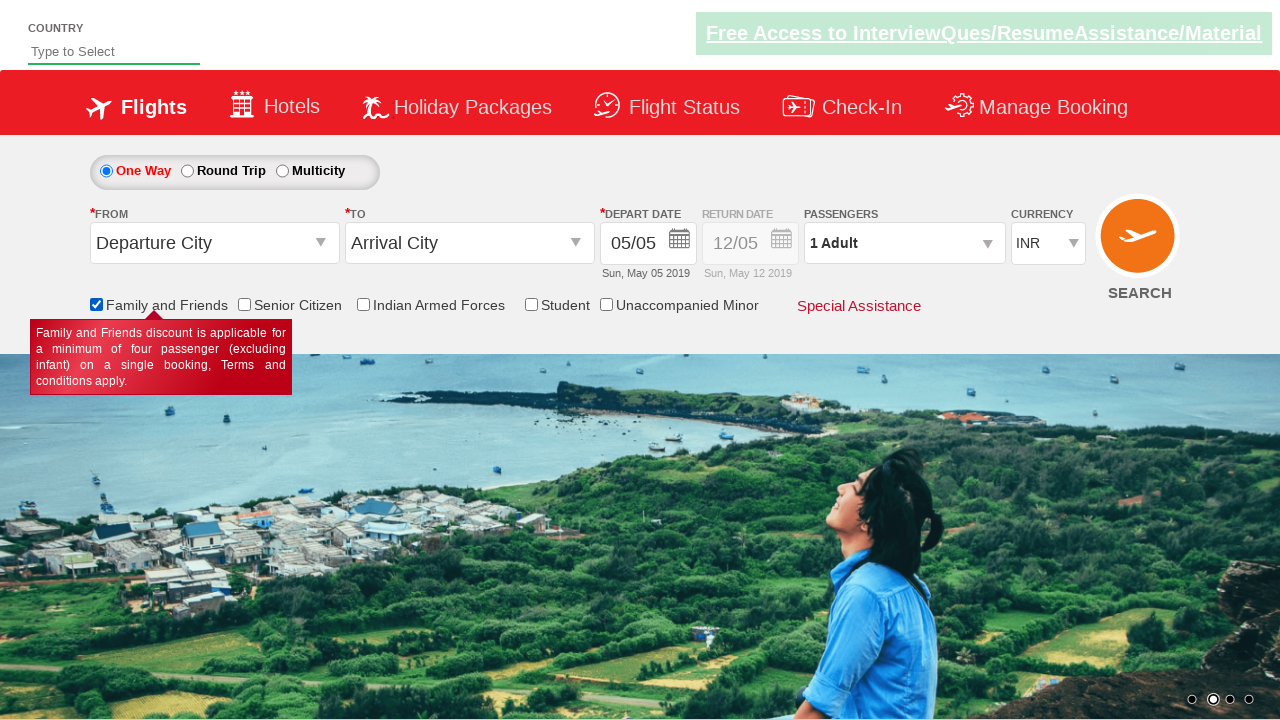

Verified checkbox state changed after click
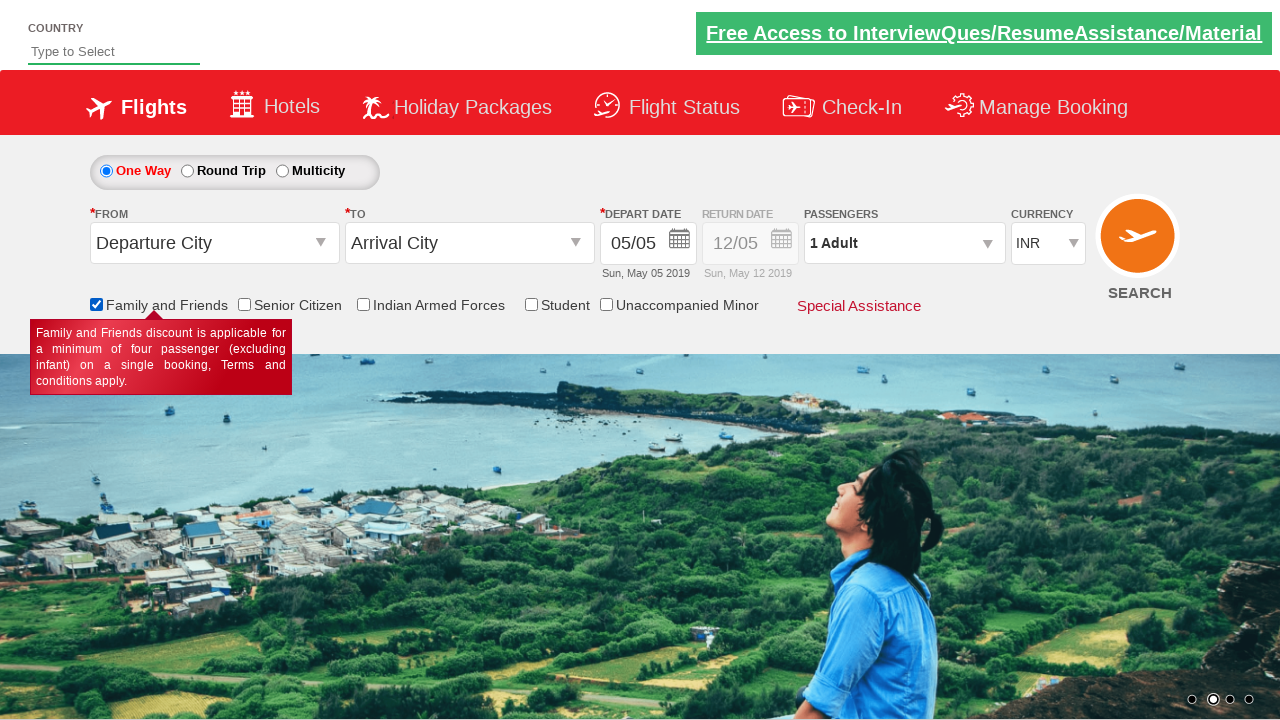

Counted total checkboxes on page: 6
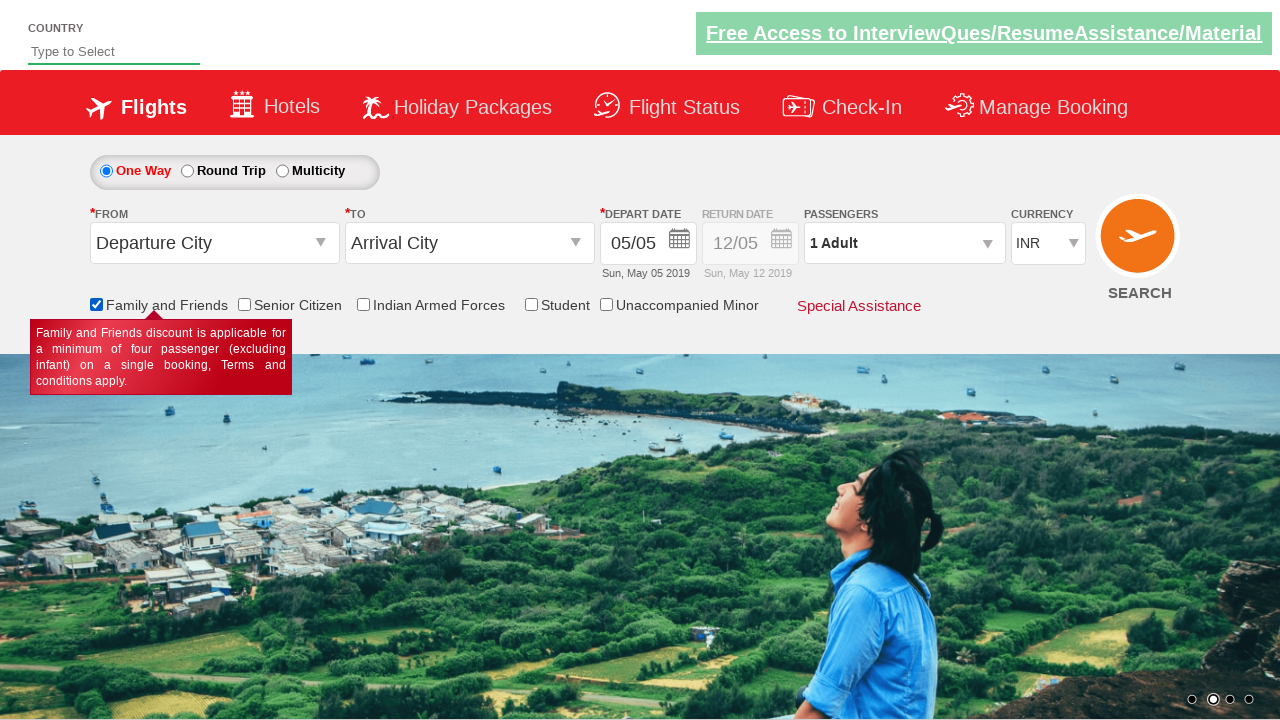

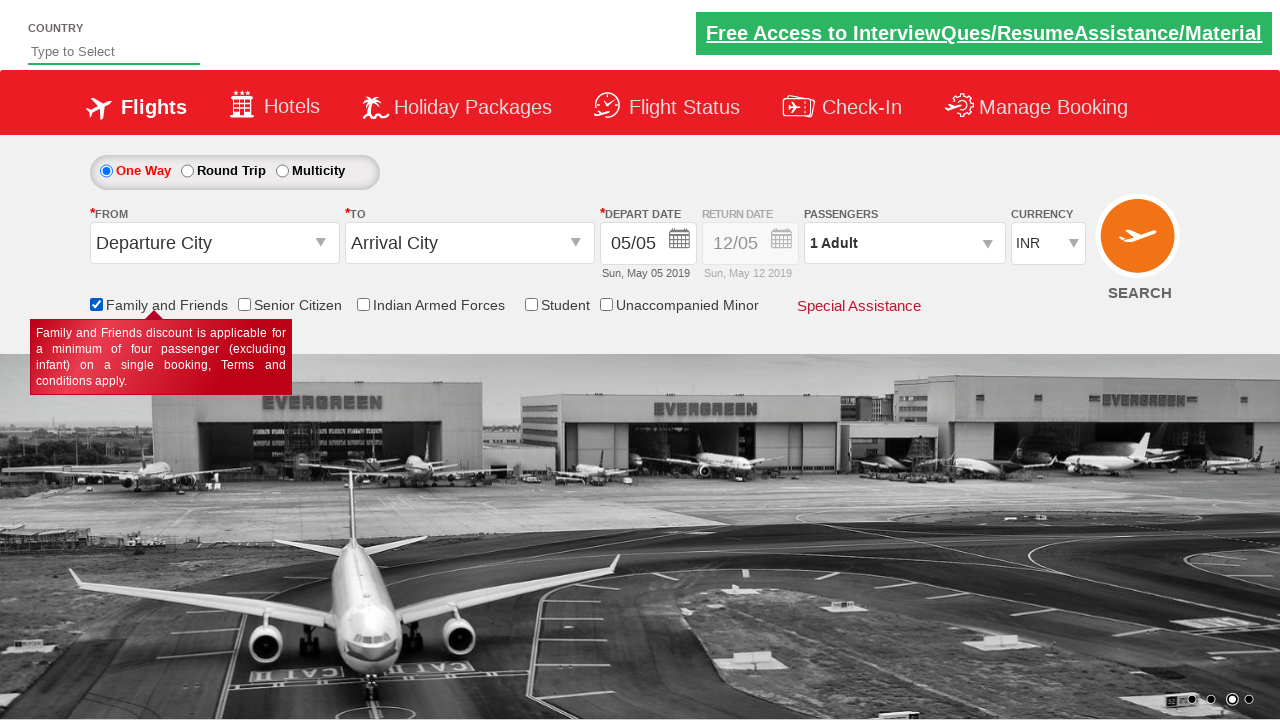